Tests drag and drop functionality by dragging an element to two different drop zones and verifying the drop was successful

Starting URL: https://v1.training-support.net/selenium/drag-drop

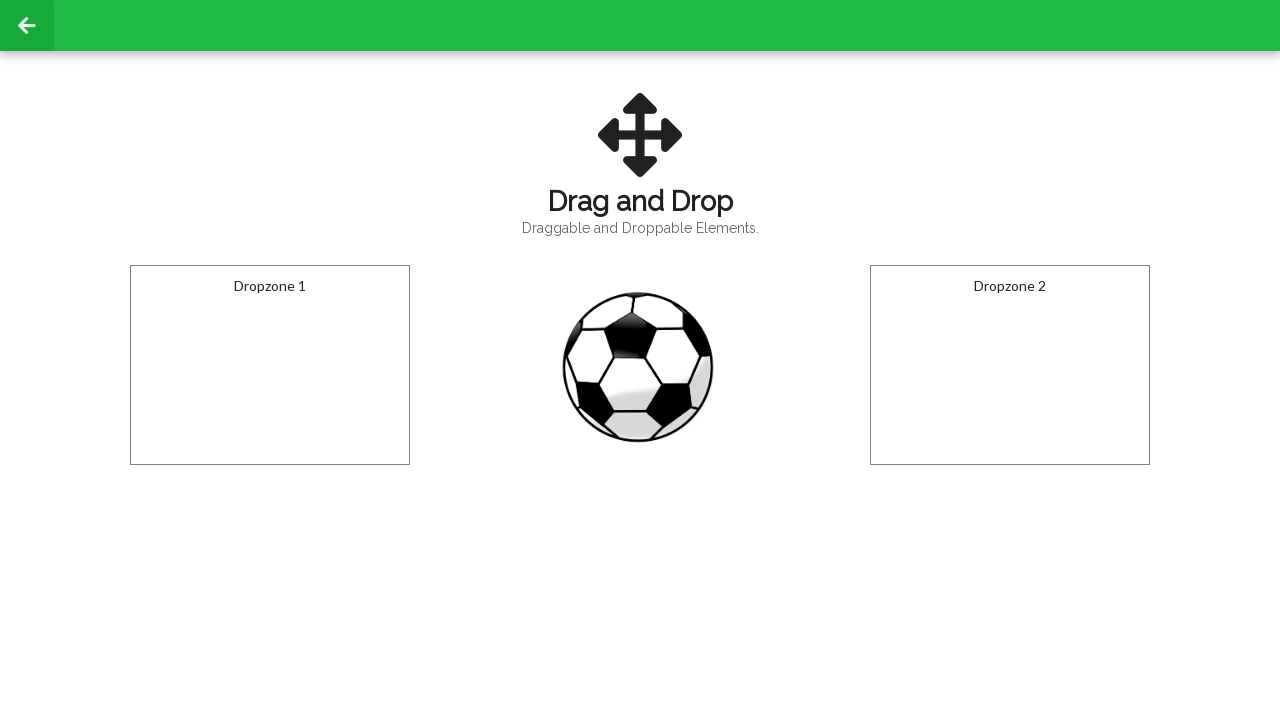

Navigated to drag and drop training page
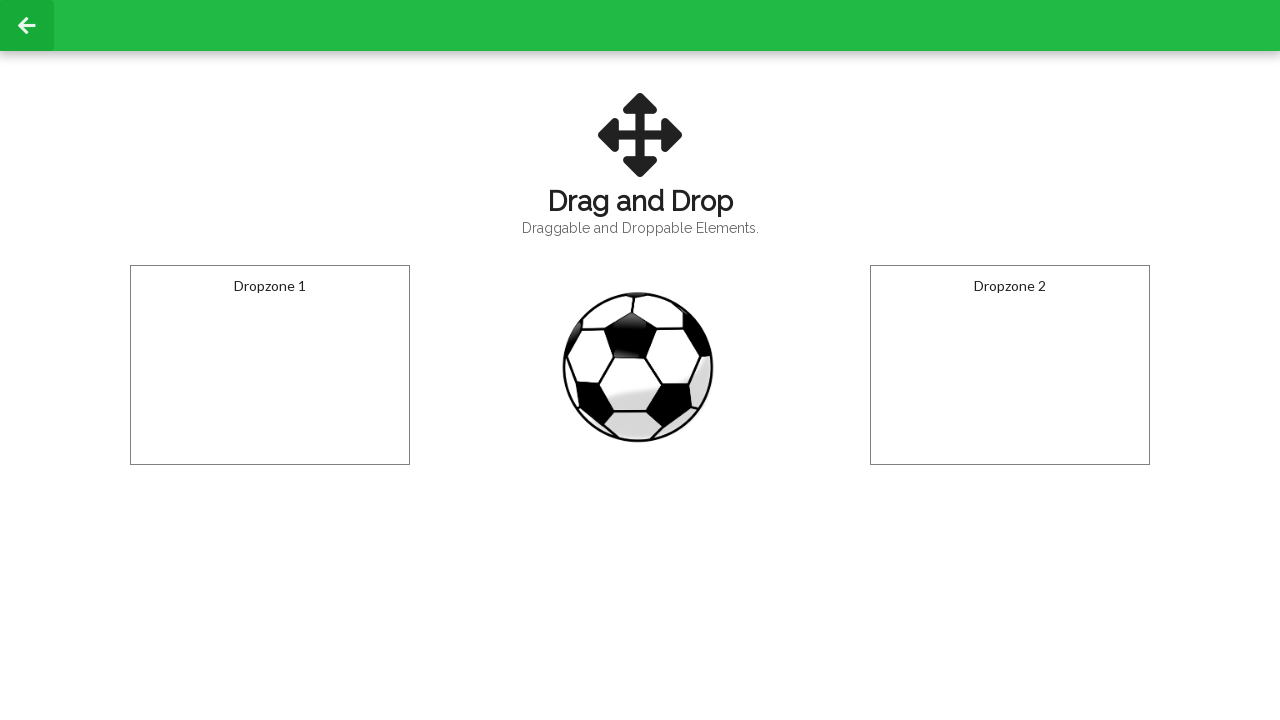

Clicked on the draggable element at (640, 365) on #draggable
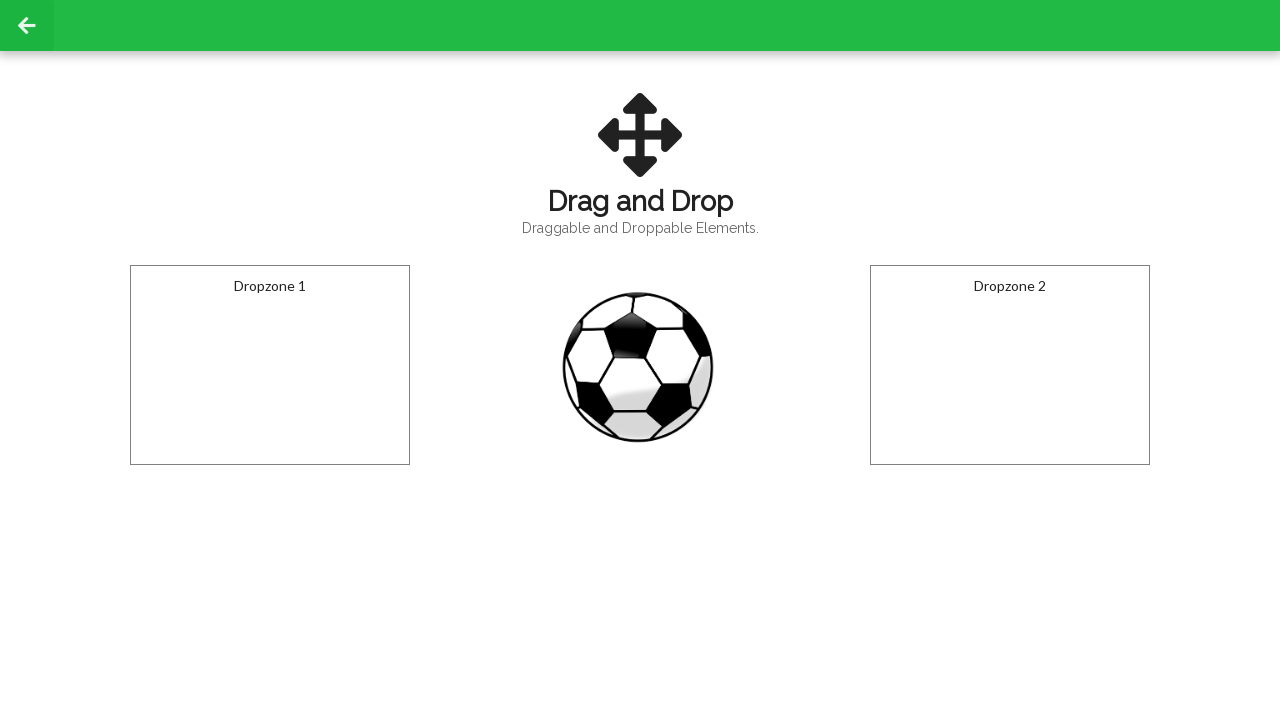

Dragged element to first drop zone at (270, 365)
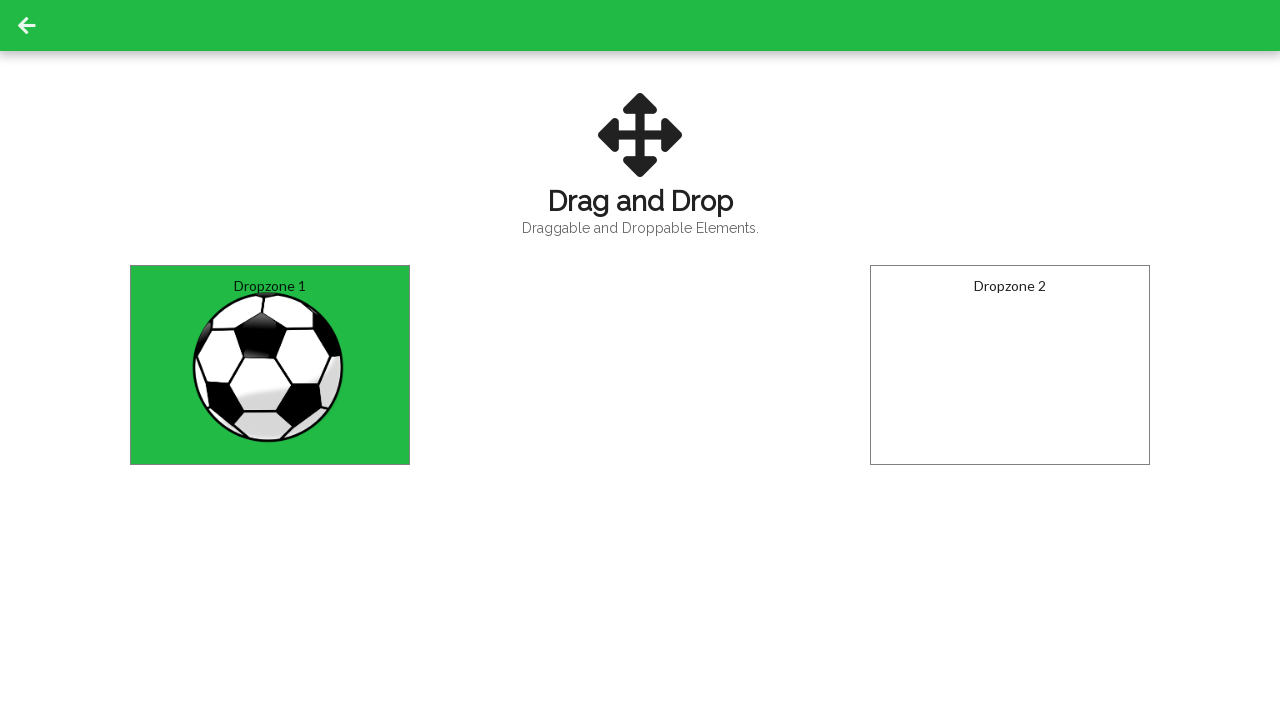

First drop was successful - verified 'Dropped!' text appeared
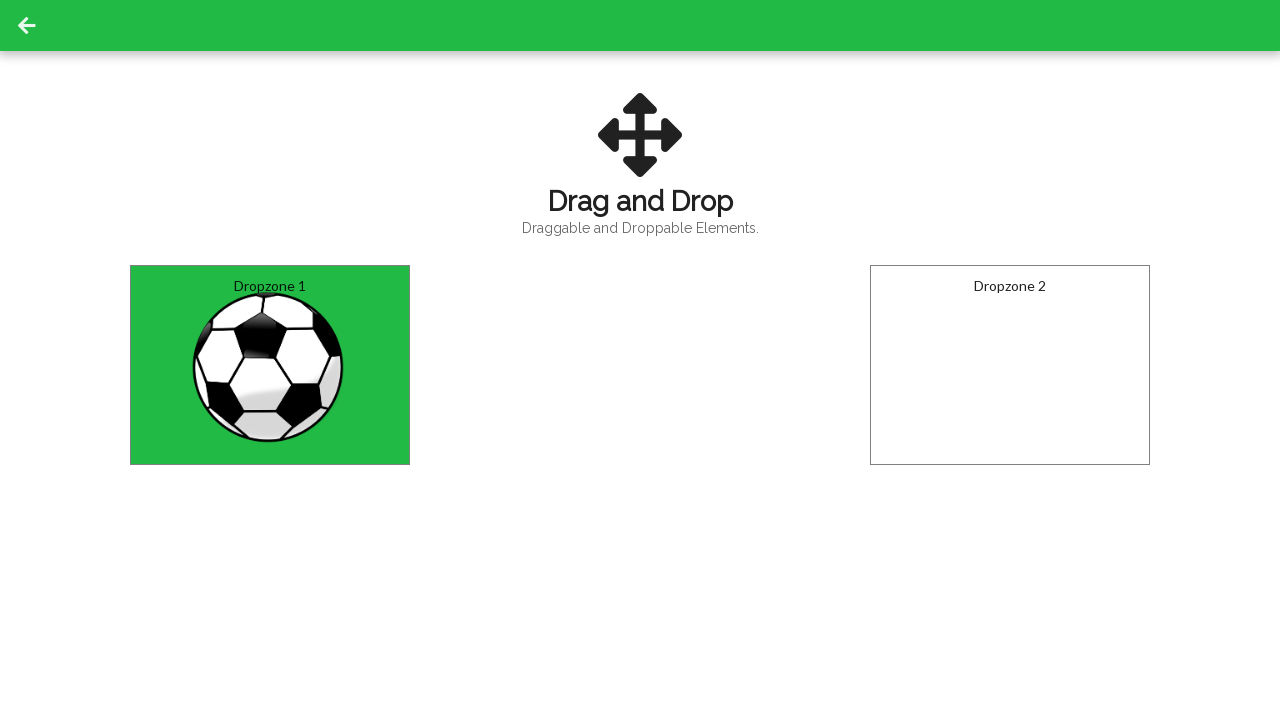

Dragged element to second drop zone at (1010, 365)
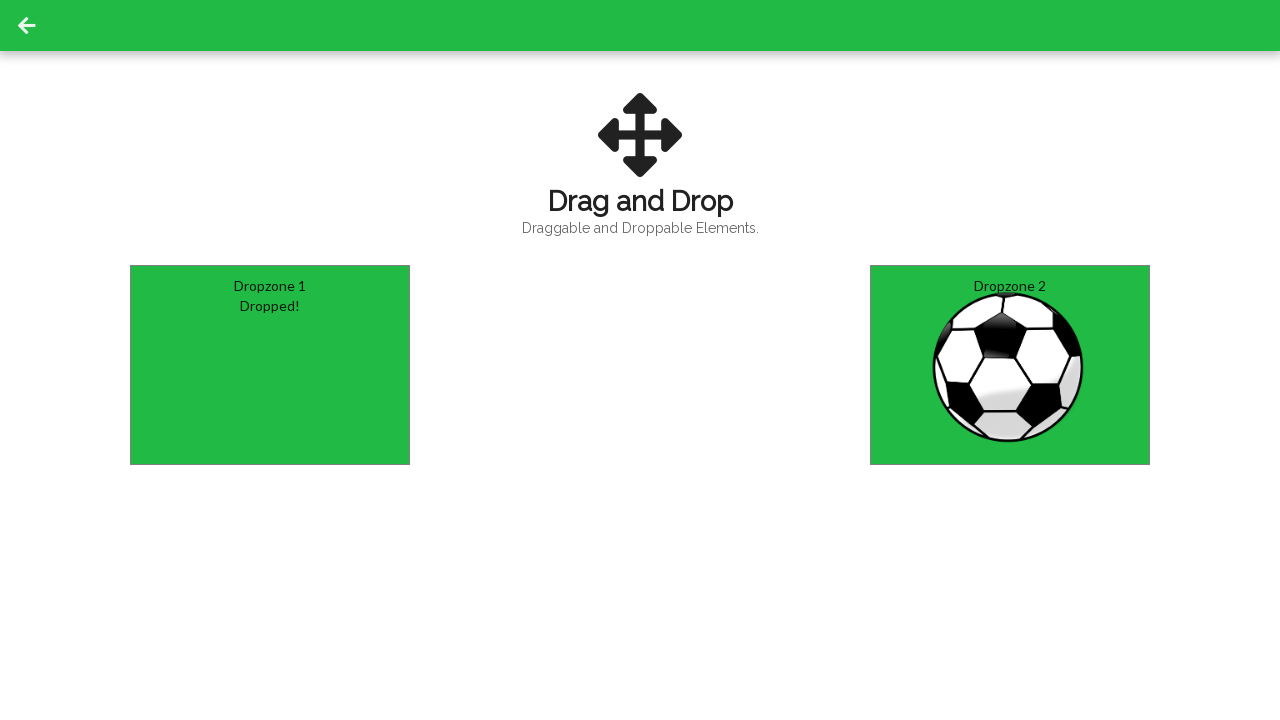

Second drop was successful - verified 'Dropped!' text appeared in second drop zone
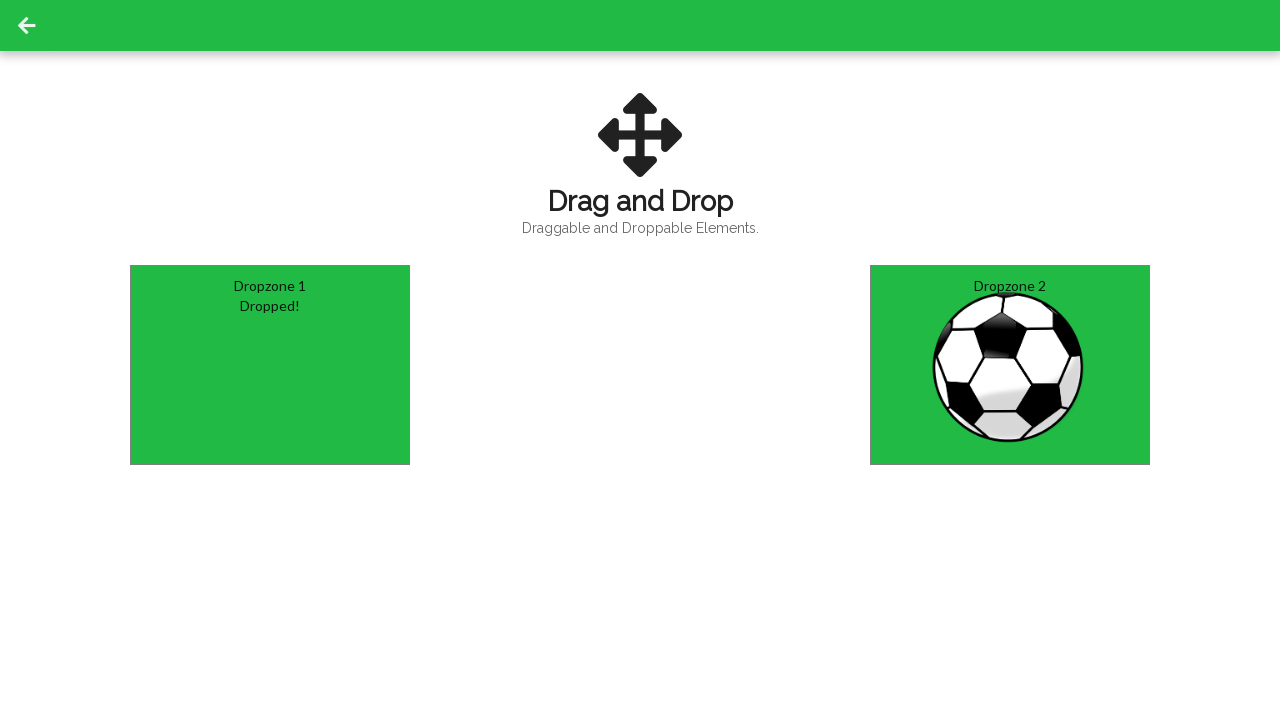

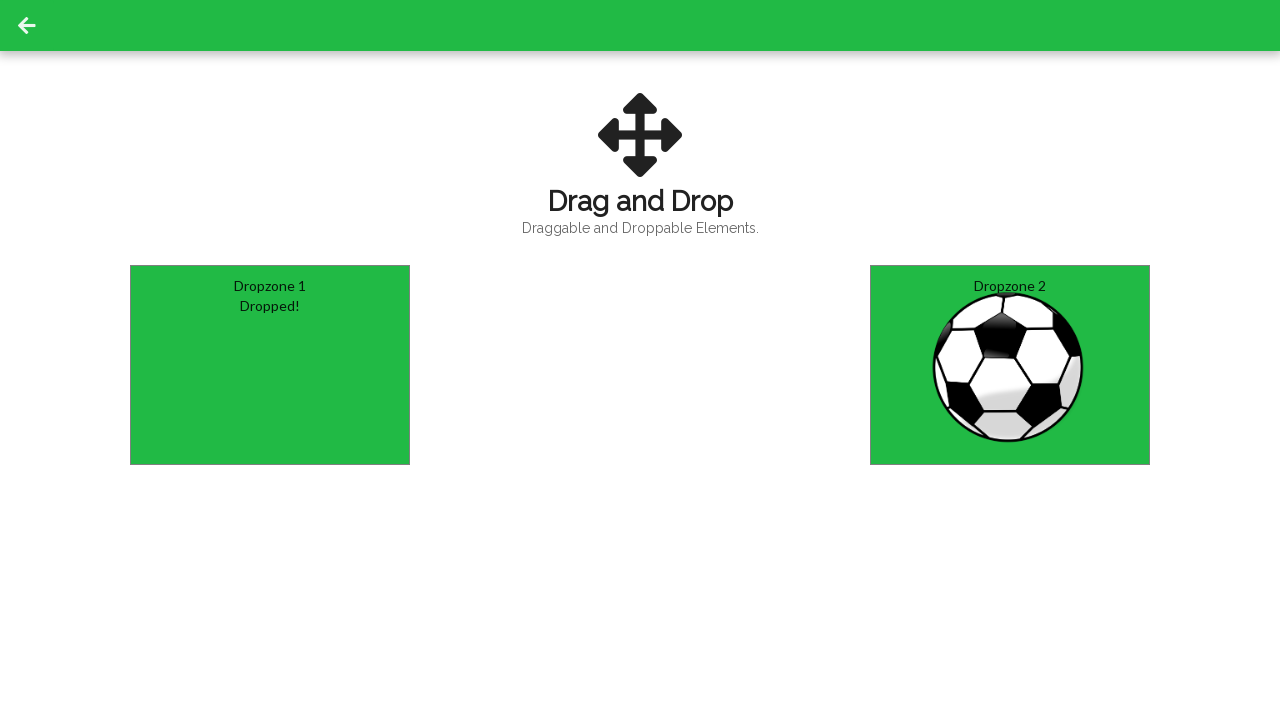